Tests clicking a "Click Me" button on a simple HTML elements automation practice page

Starting URL: https://www.ultimateqa.com/simple-html-elements-for-automation/

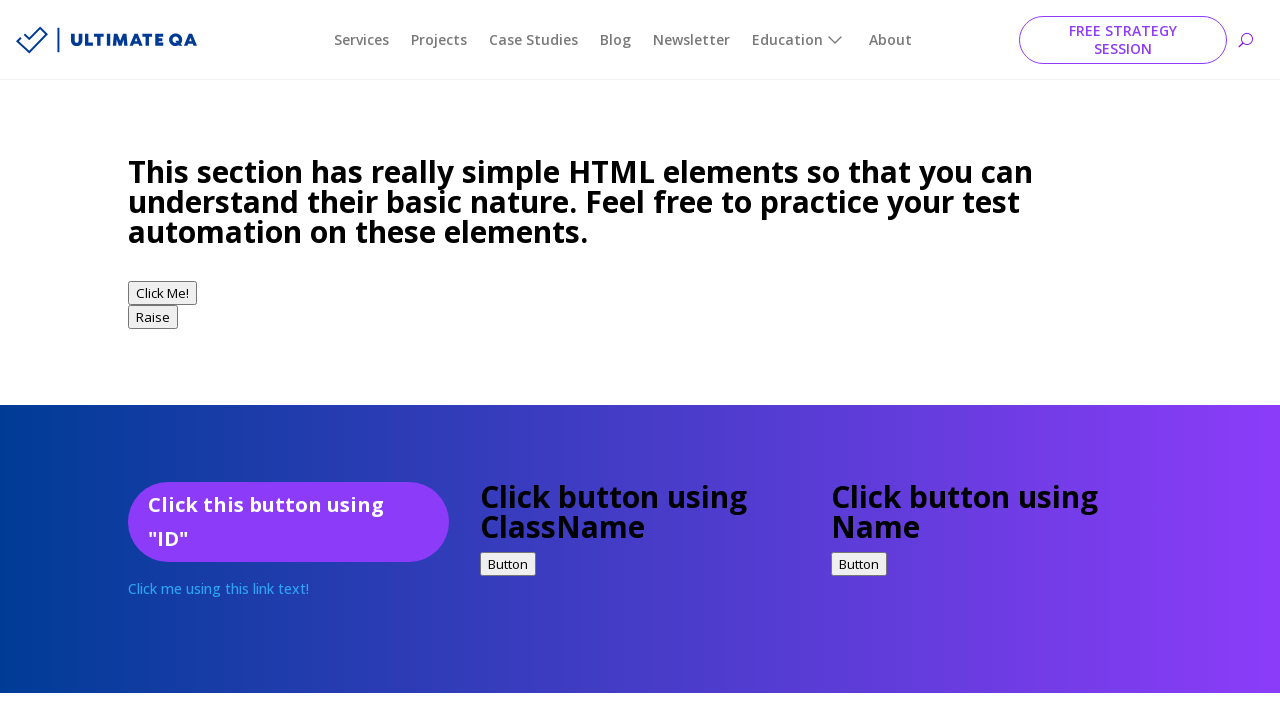

Navigated to Ultimate QA simple HTML elements practice page
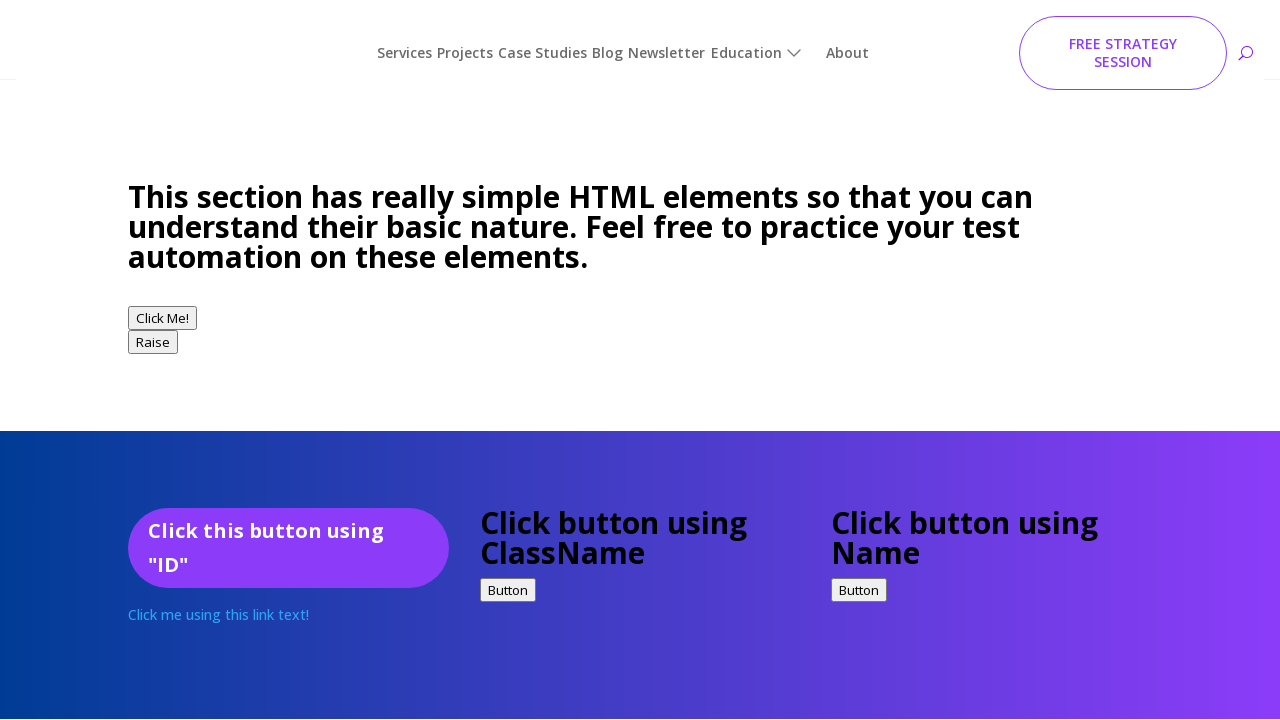

Clicked the 'Click me' button at (162, 293) on button:has-text('Click me')
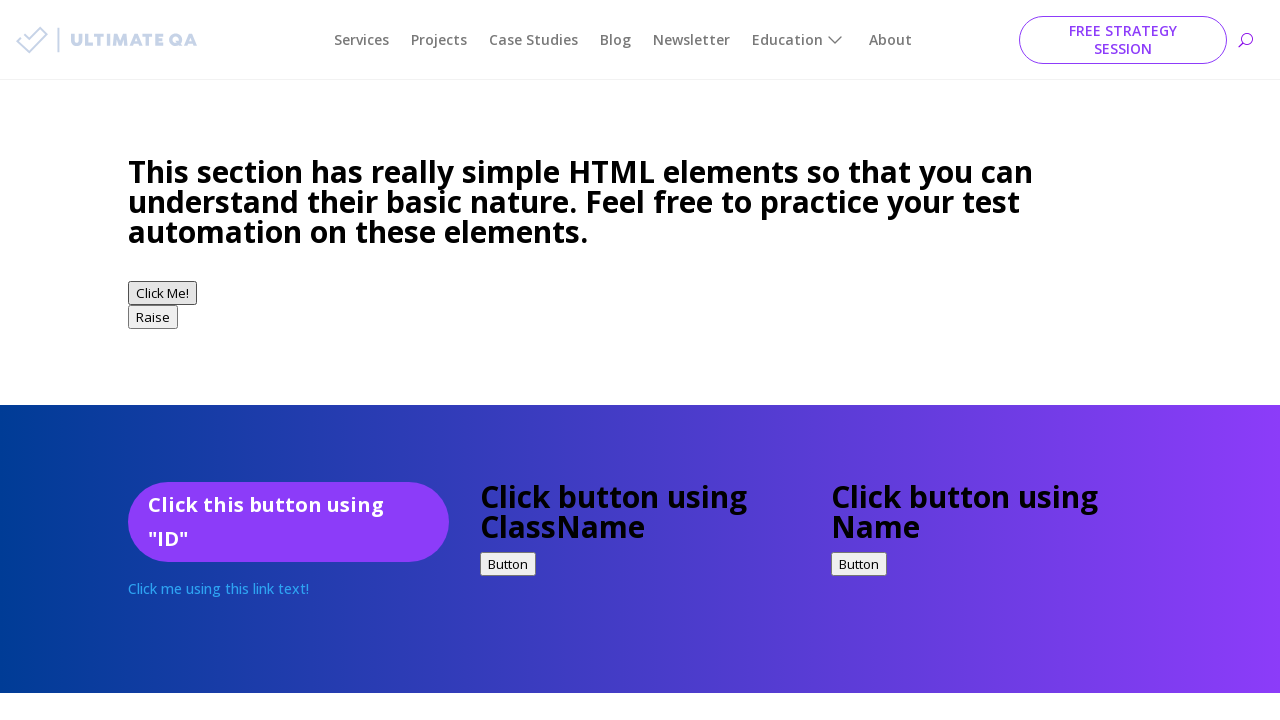

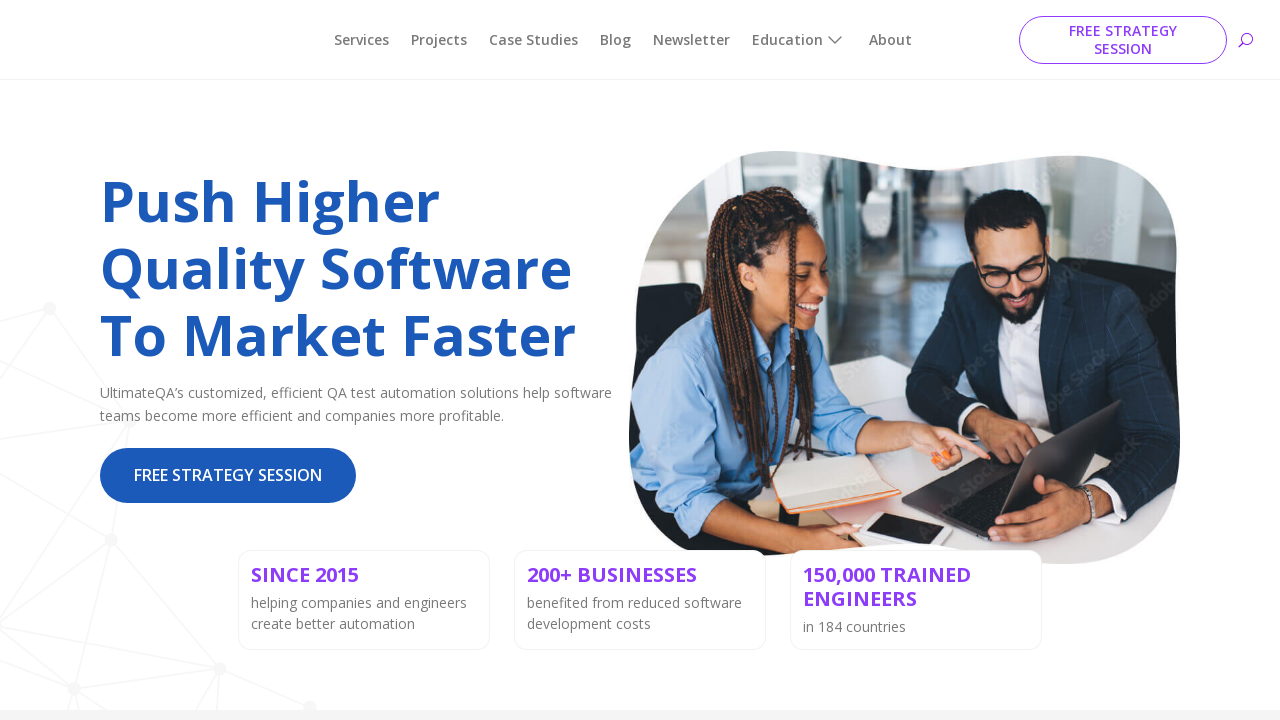